Tests mouse scrolling functionality by locating an element (country dropdown) and scrolling to it using the bounding box coordinates with mouse wheel action.

Starting URL: https://testautomationpractice.blogspot.com/

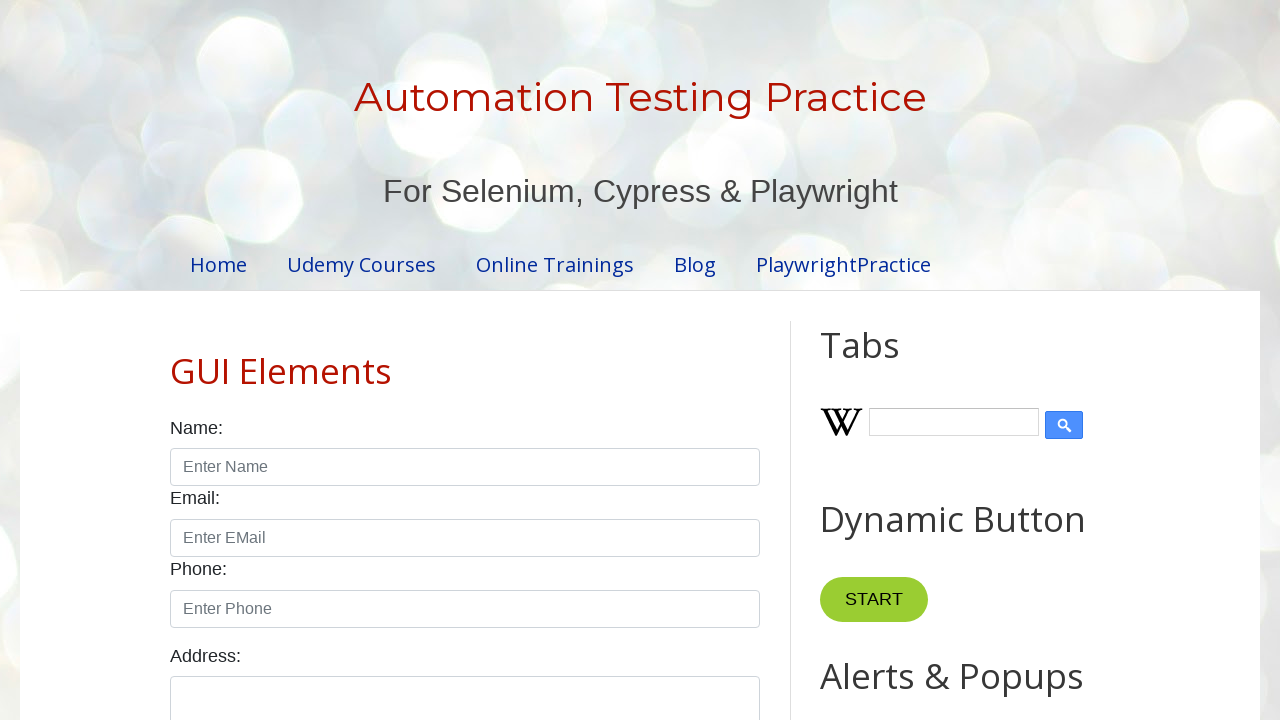

Located country dropdown element
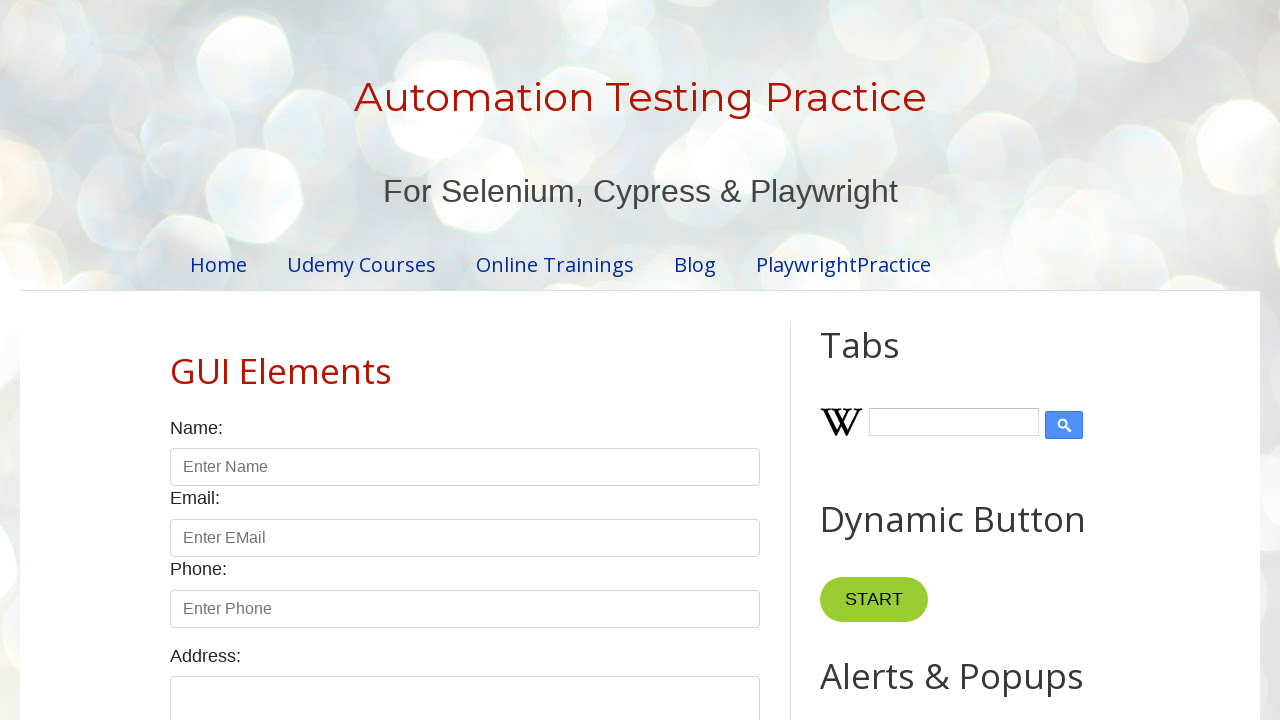

Retrieved bounding box coordinates of country dropdown
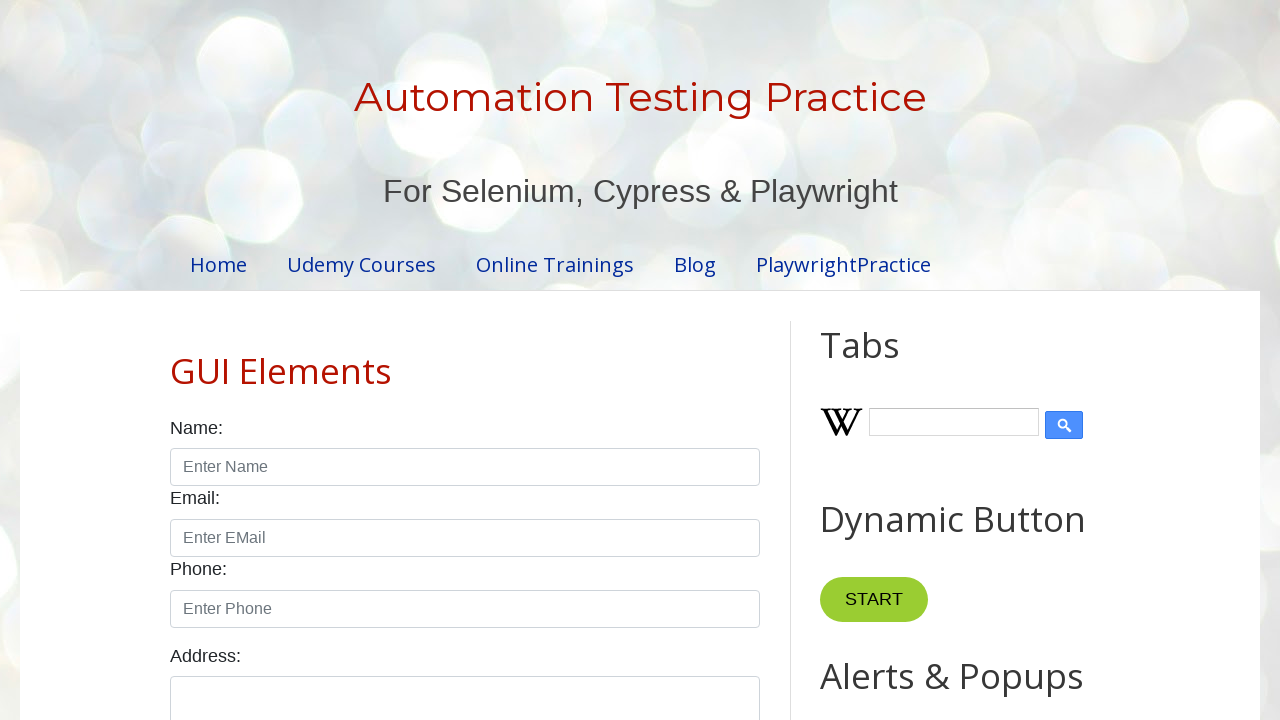

Scrolled to country dropdown using mouse wheel action
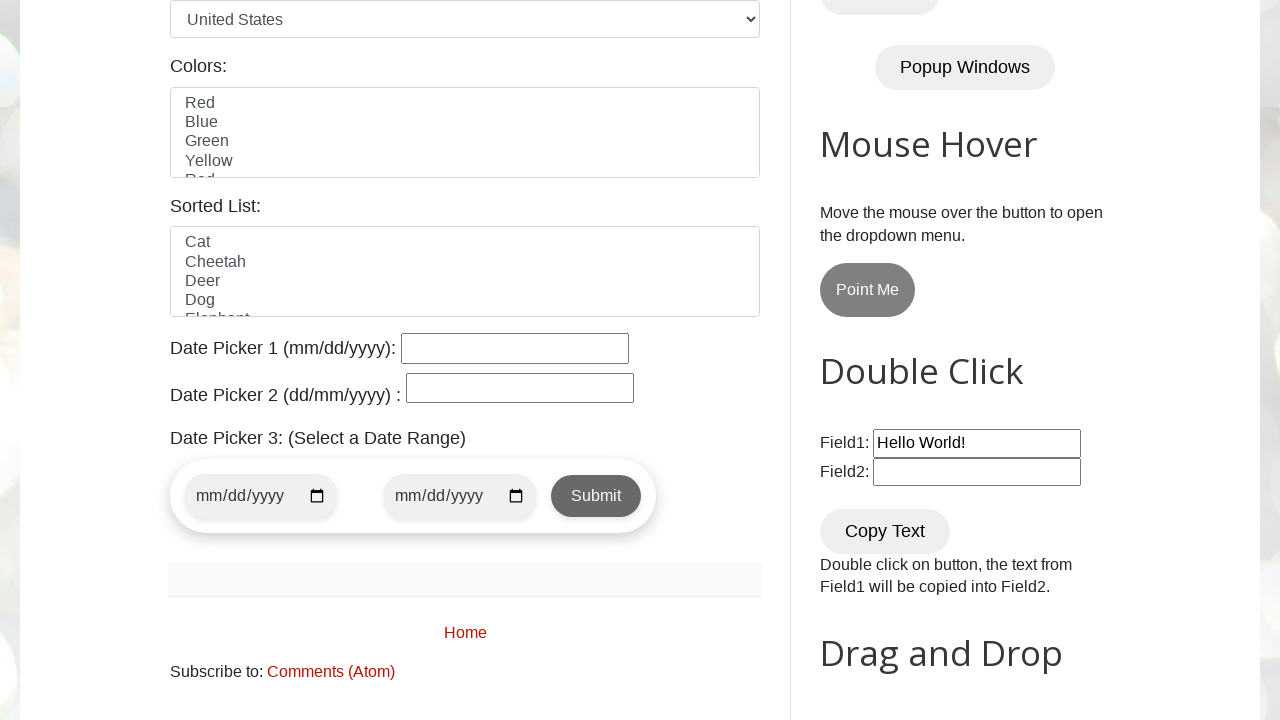

Waited 2 seconds for scroll animation to complete
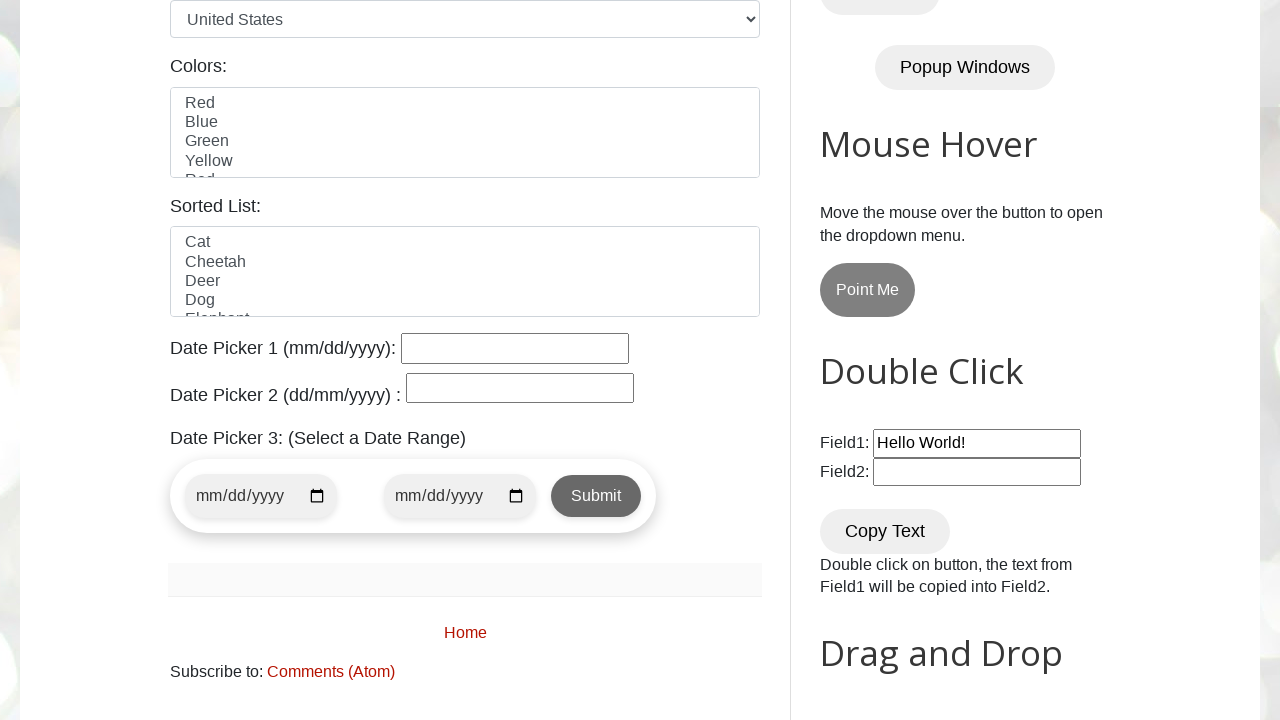

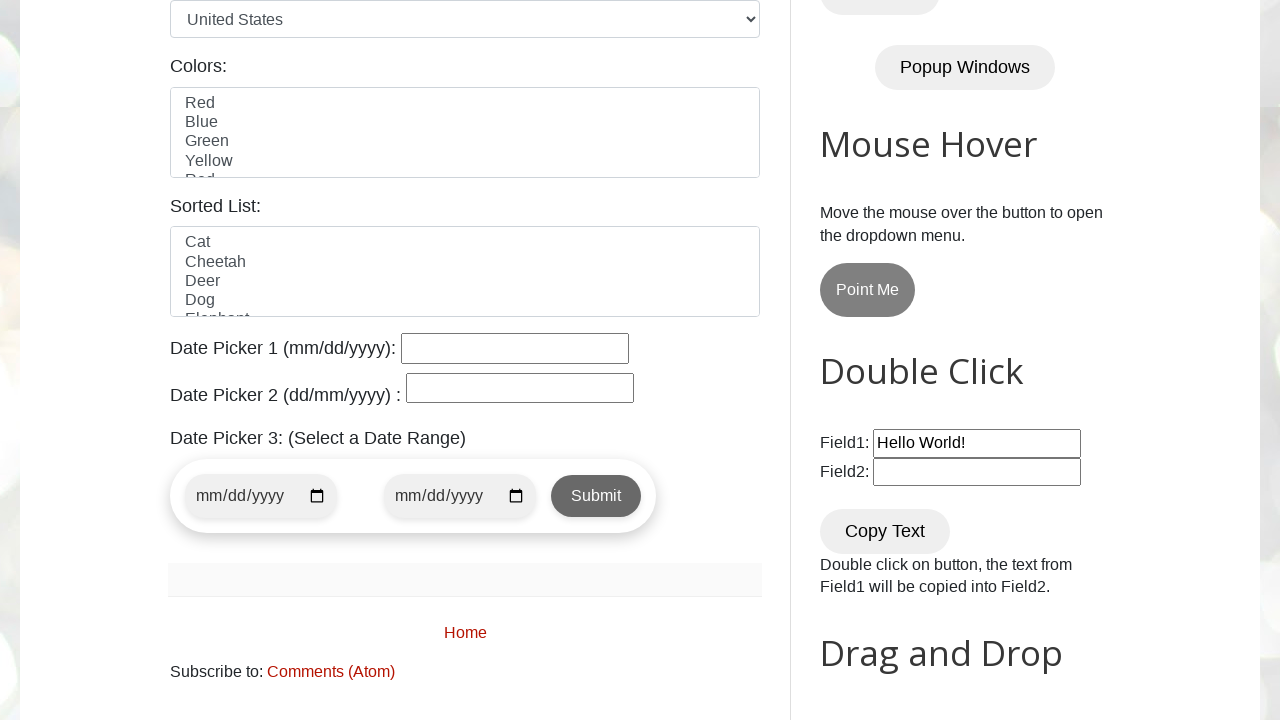